Verifies that none of the elements with class "test" contain the number "190"

Starting URL: https://kristinek.github.io/site/examples/locators

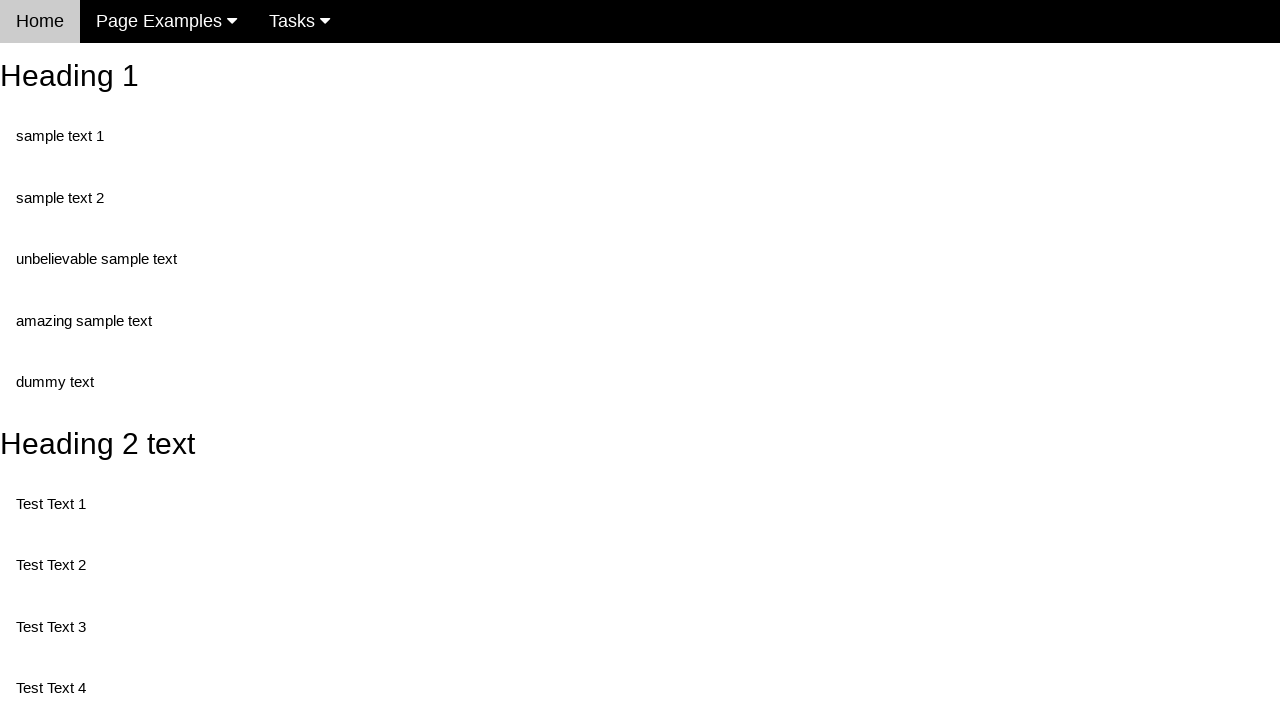

Navigated to locators example page
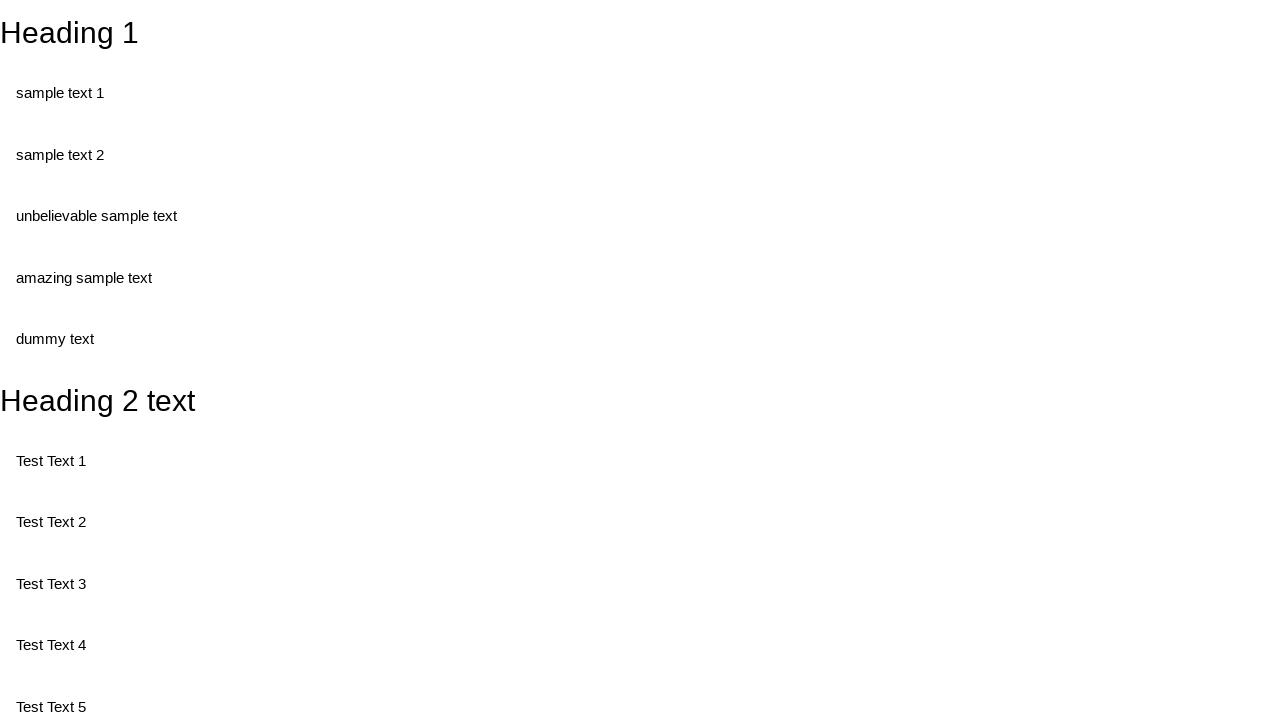

Located all elements with class 'test'
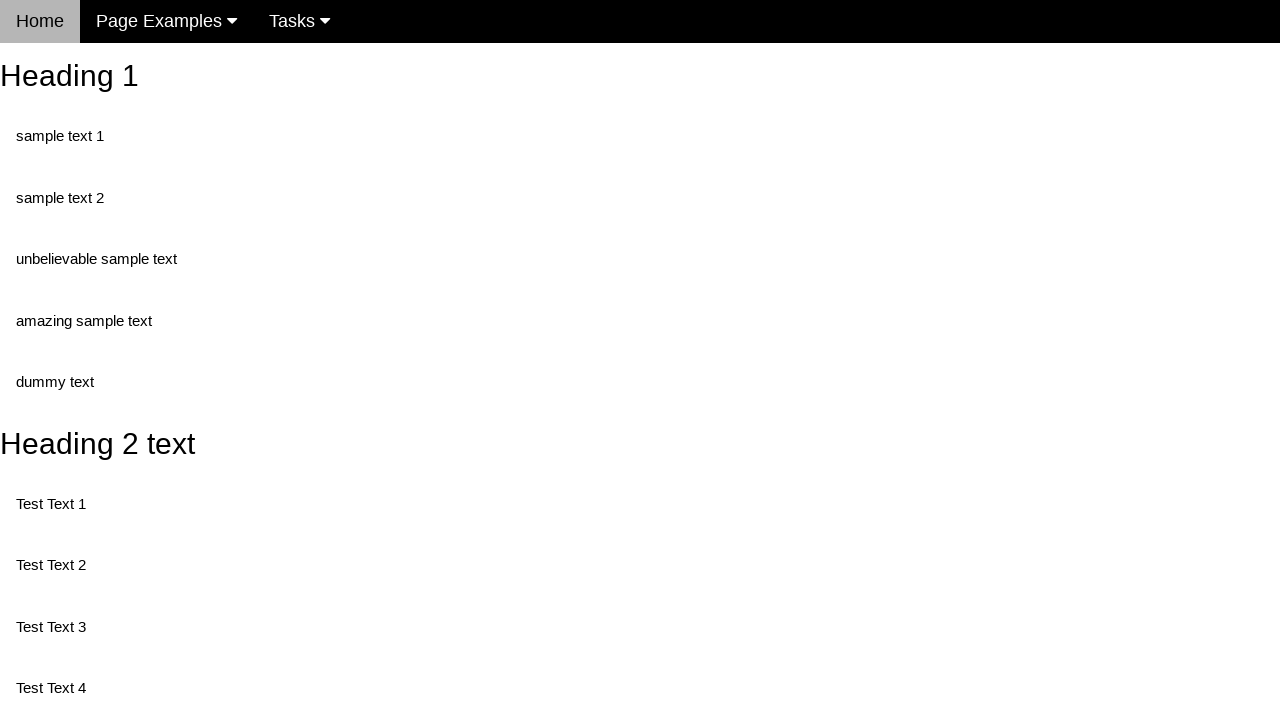

Retrieved text content from element: 'Test Text 1'
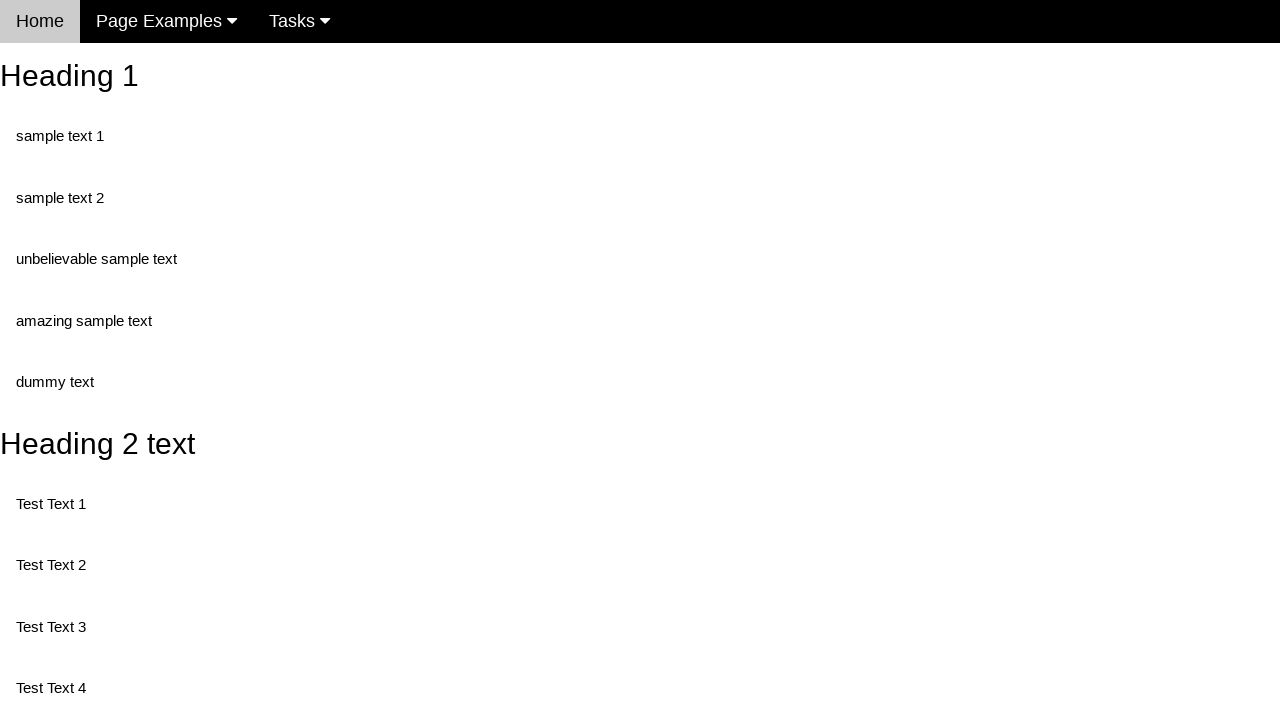

Asserted element text 'Test Text 1' does not equal '190'
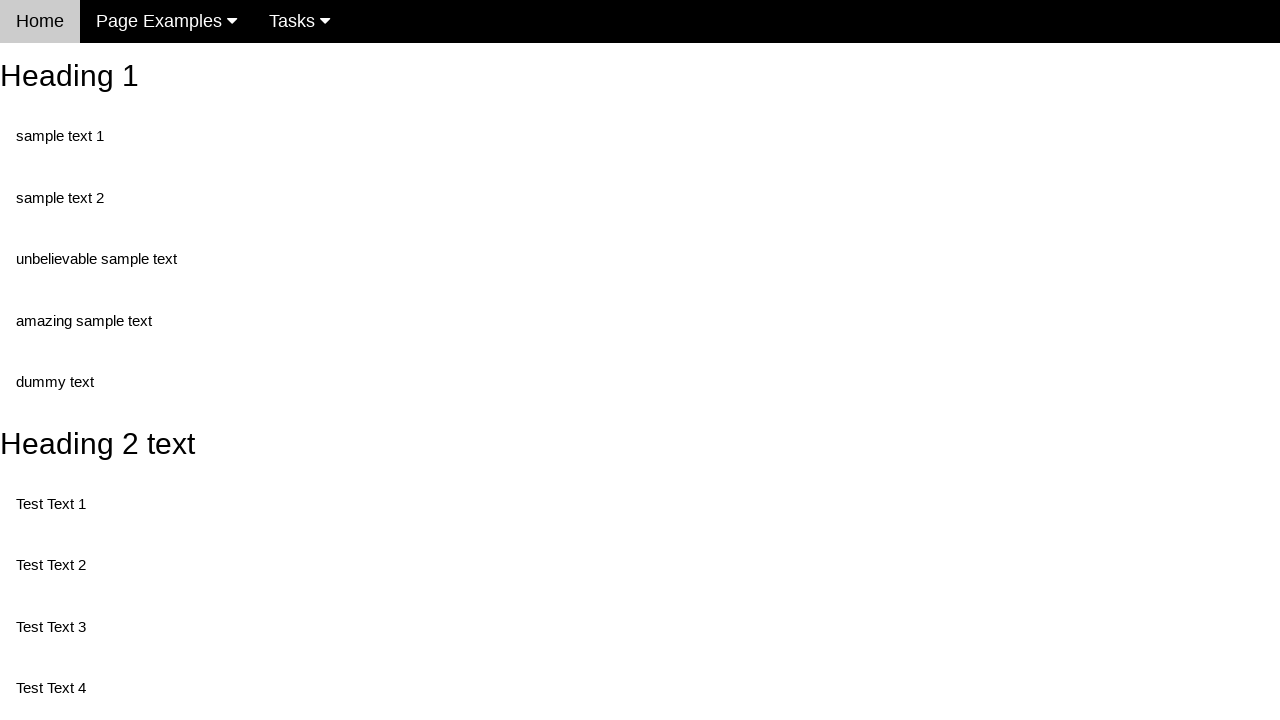

Asserted element text 'Test Text 1' does not contain '190'
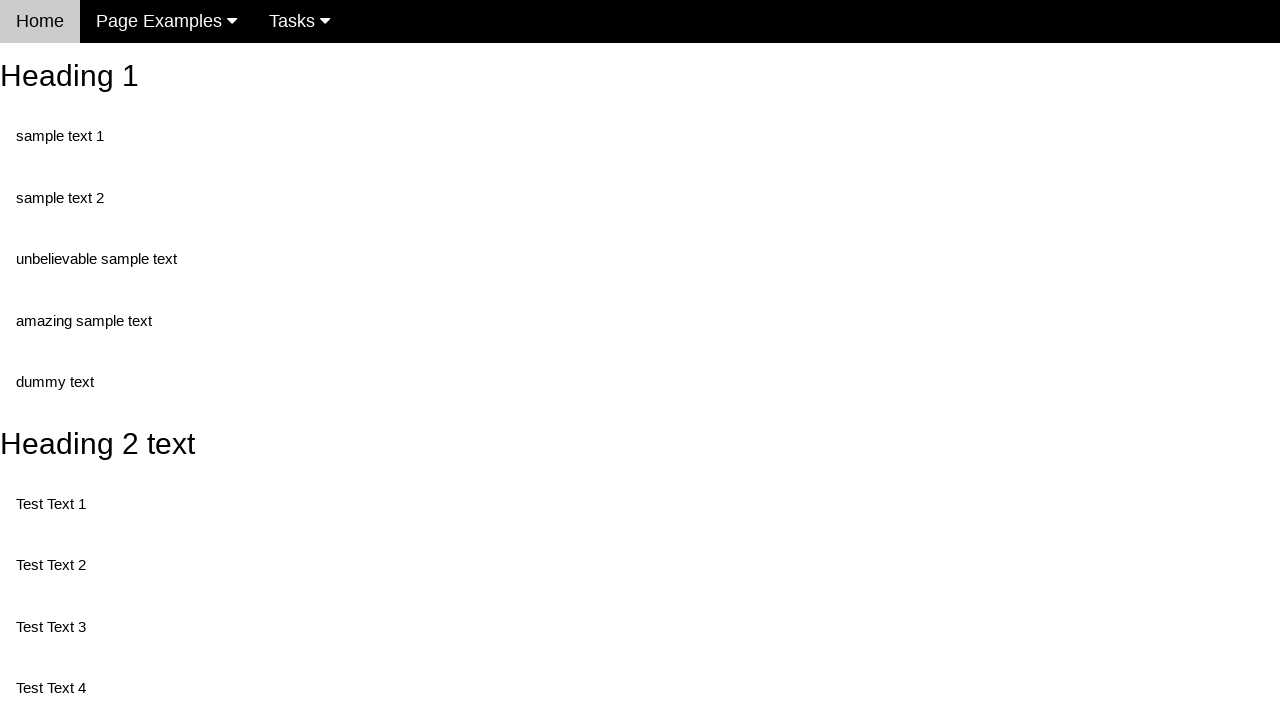

Retrieved text content from element: 'Test Text 3'
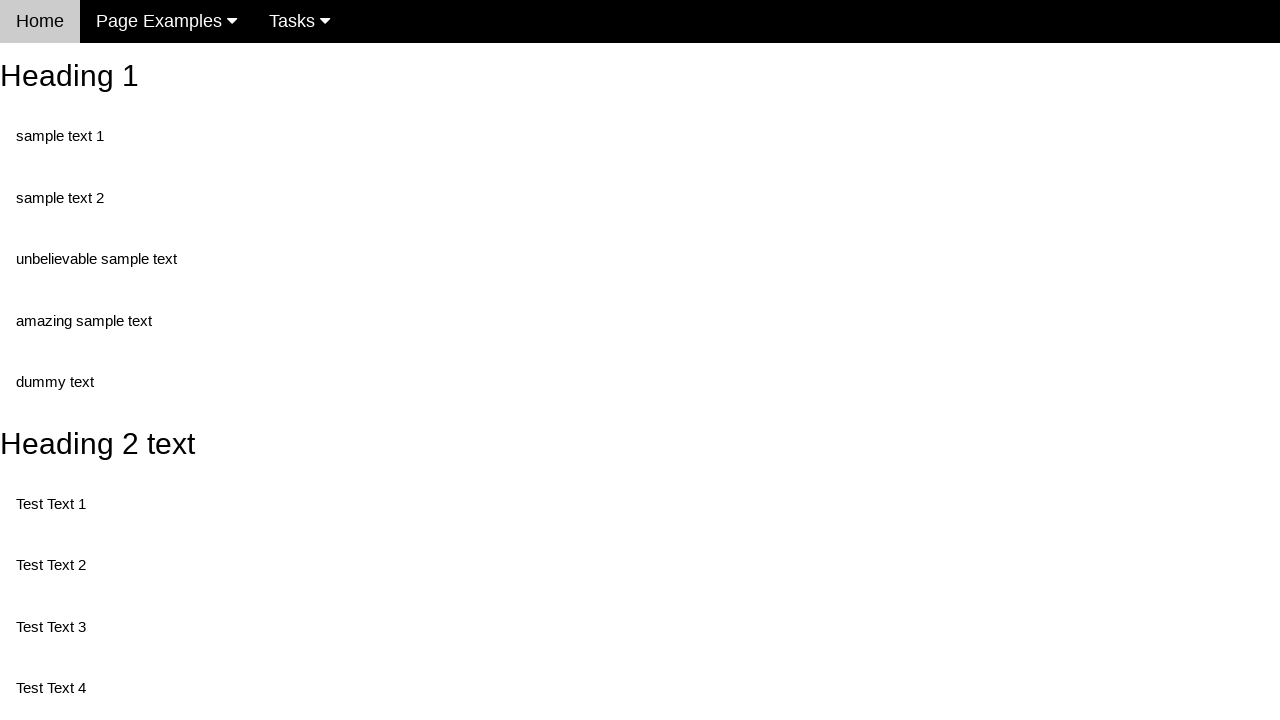

Asserted element text 'Test Text 3' does not equal '190'
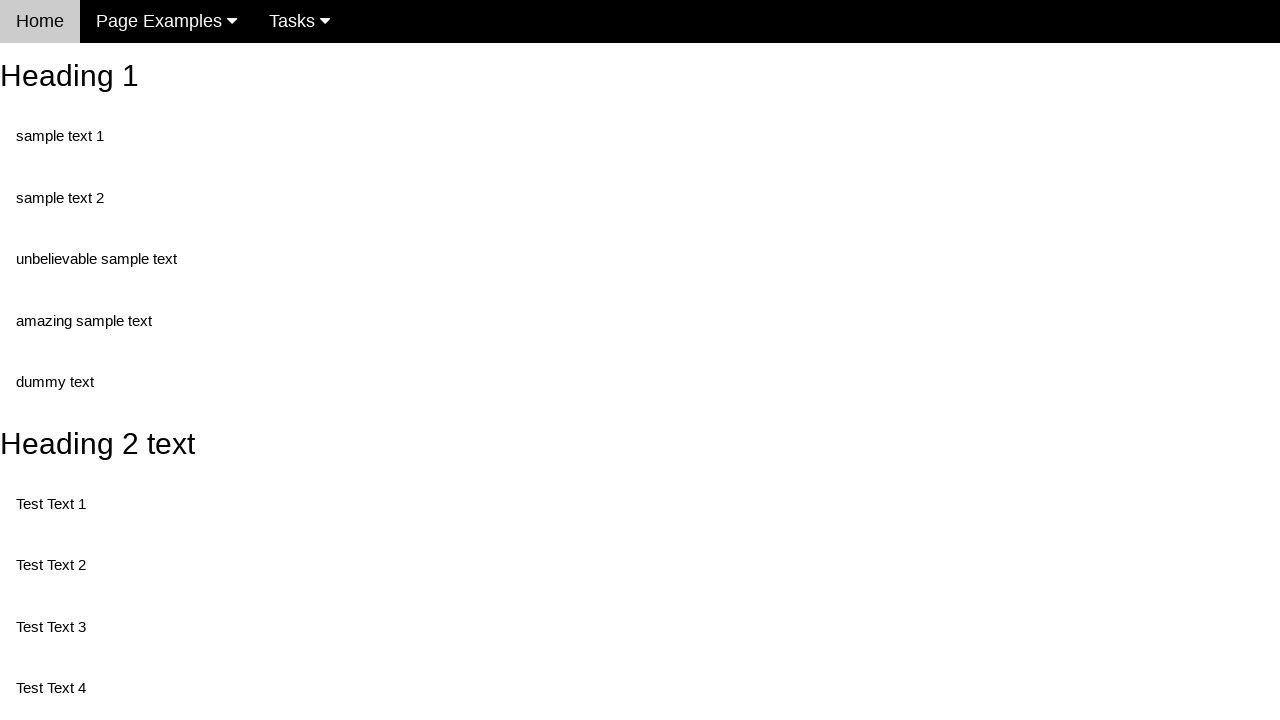

Asserted element text 'Test Text 3' does not contain '190'
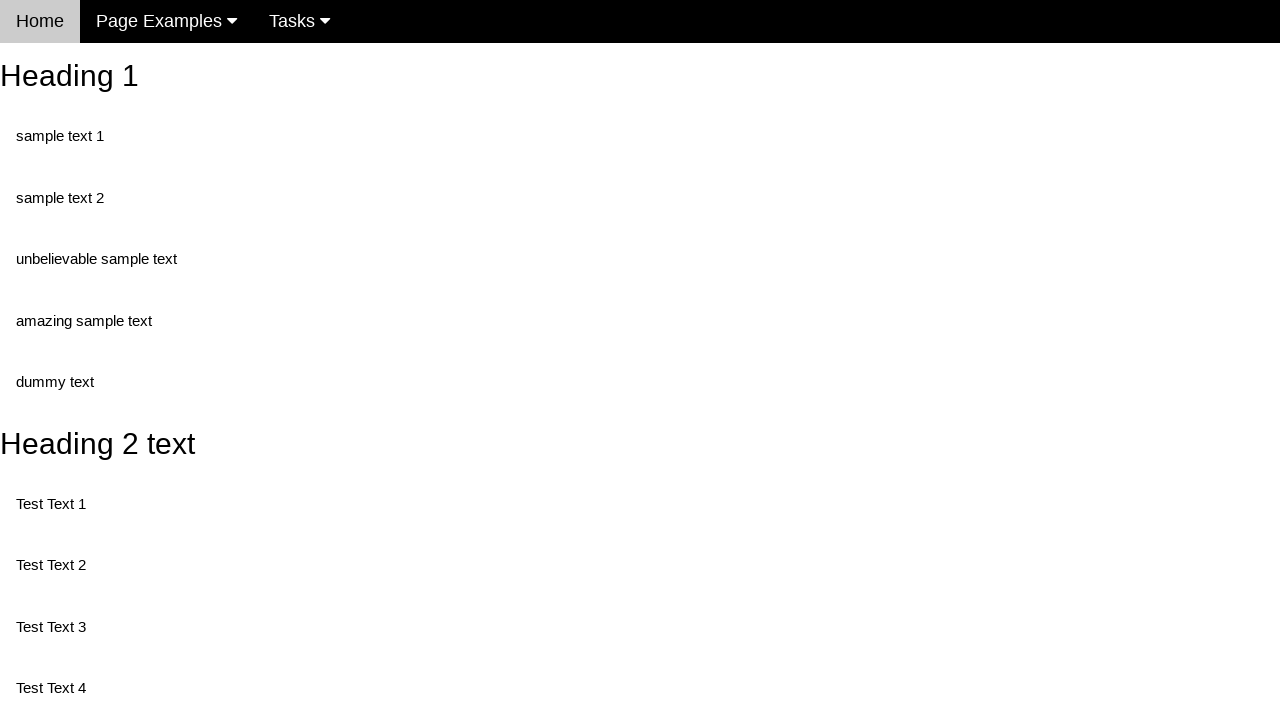

Retrieved text content from element: 'Test Text 4'
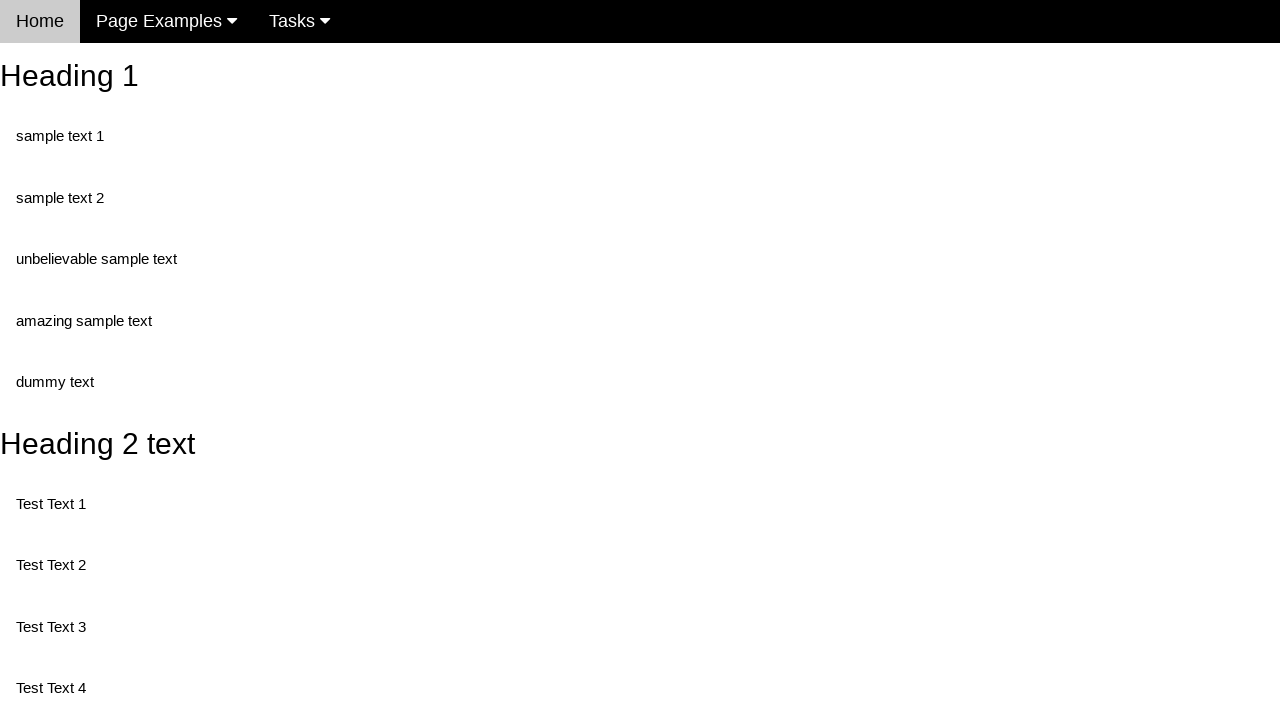

Asserted element text 'Test Text 4' does not equal '190'
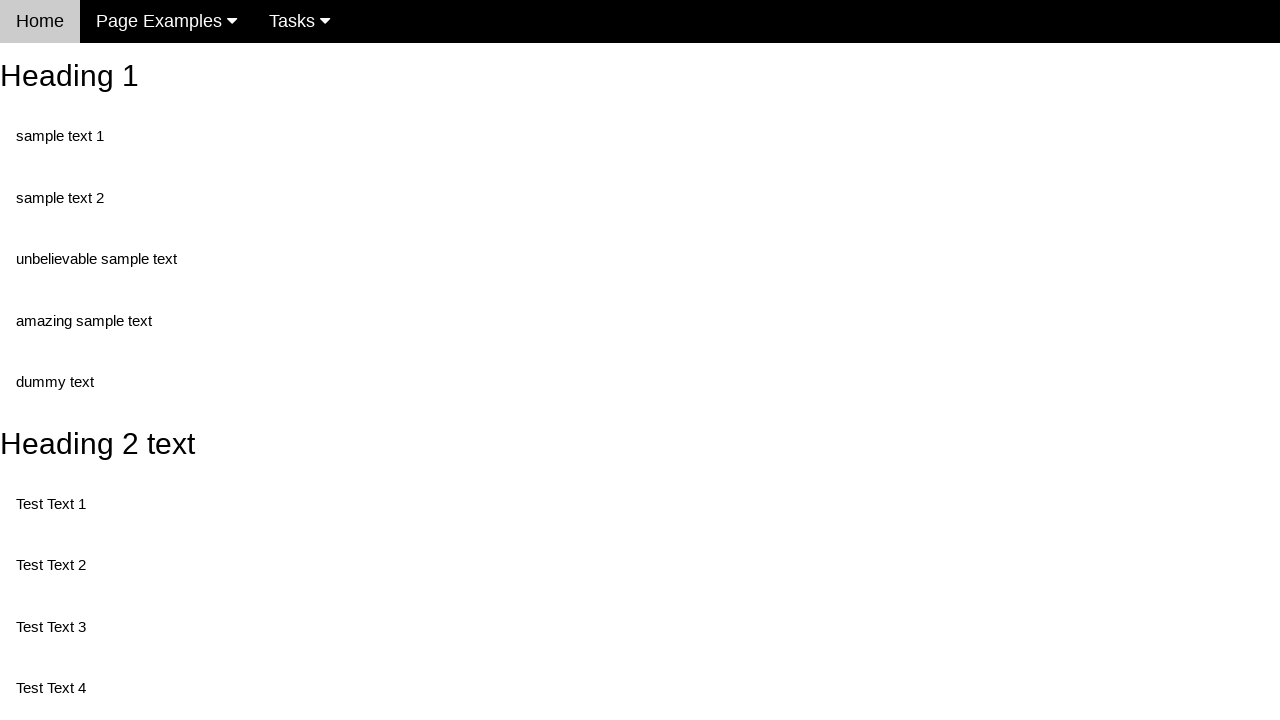

Asserted element text 'Test Text 4' does not contain '190'
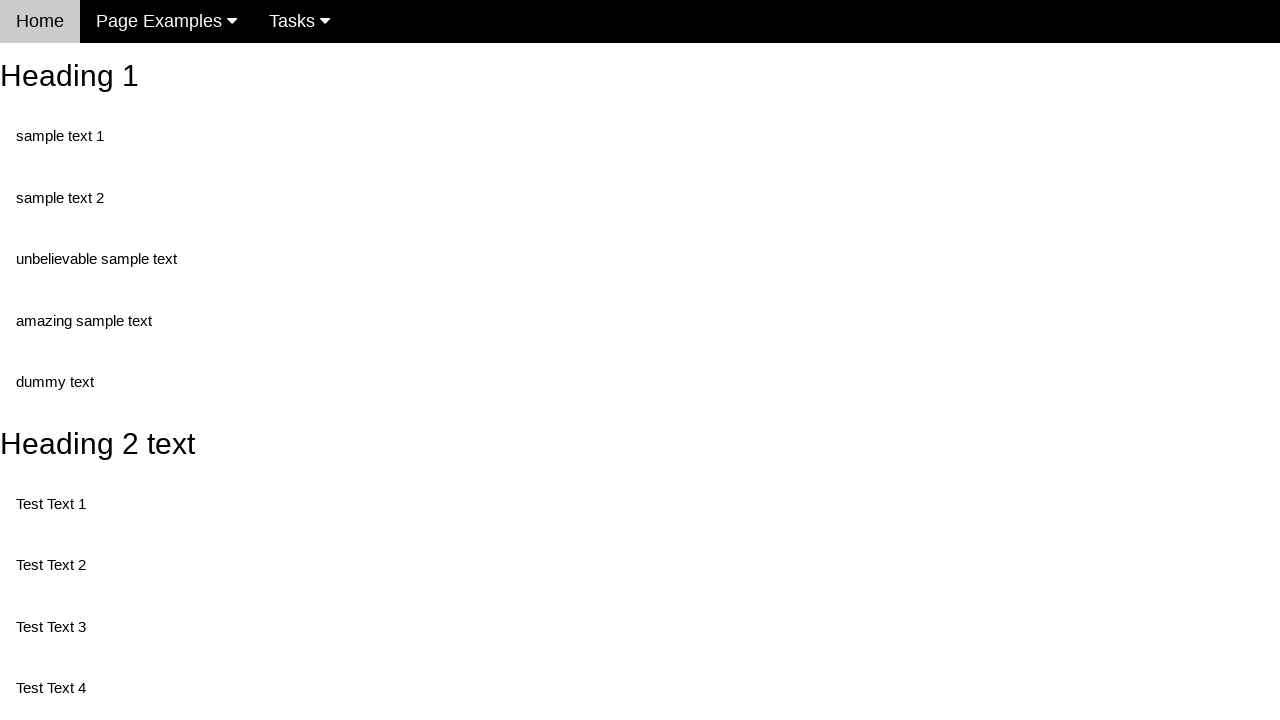

Retrieved text content from element: 'Test Text 5'
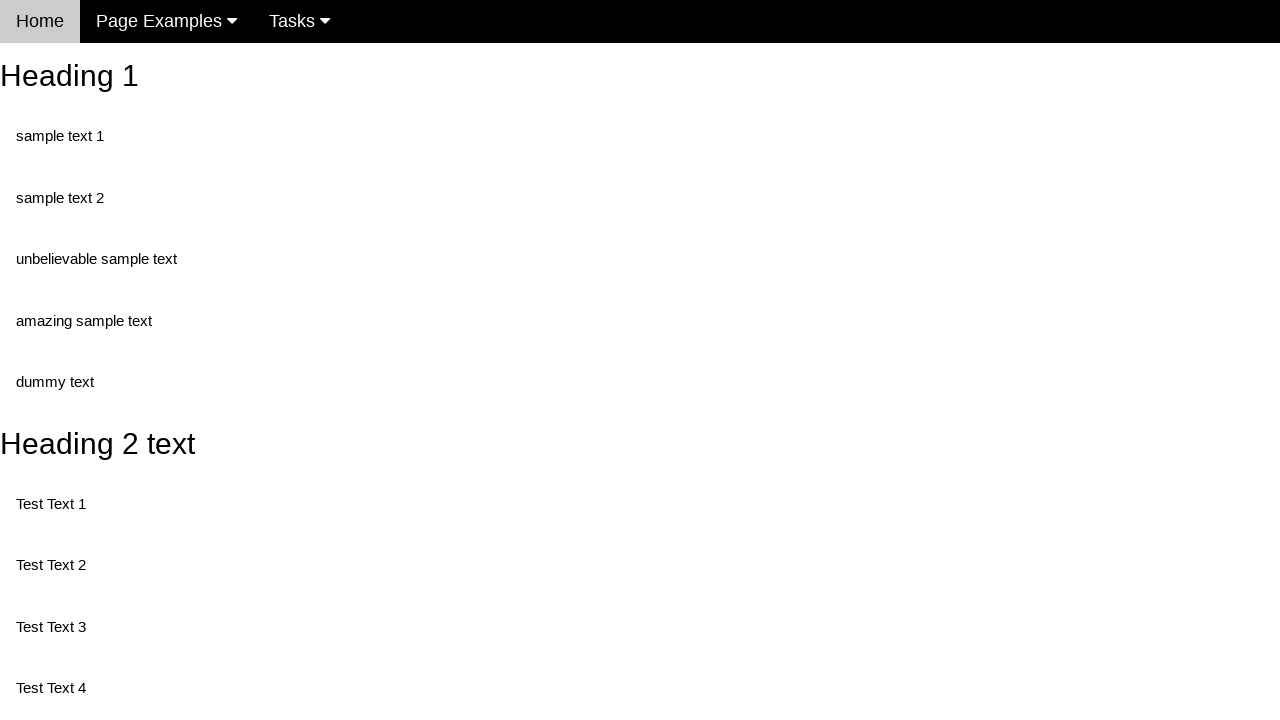

Asserted element text 'Test Text 5' does not equal '190'
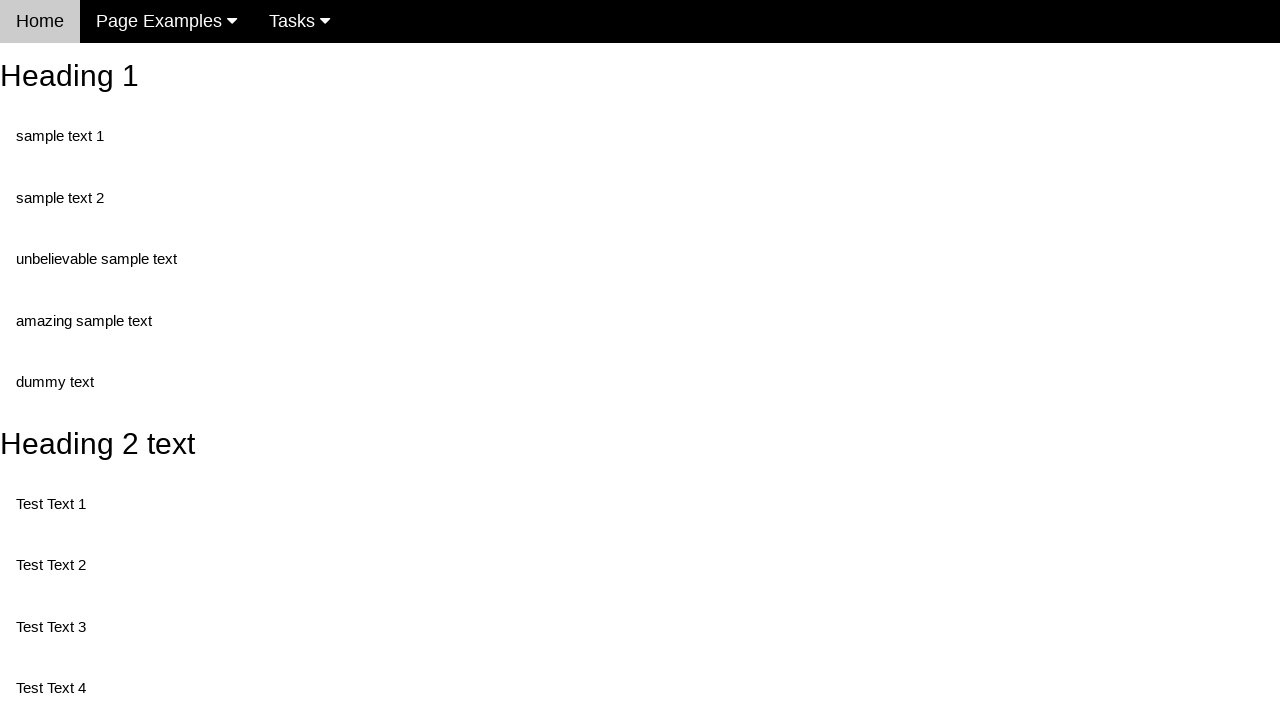

Asserted element text 'Test Text 5' does not contain '190'
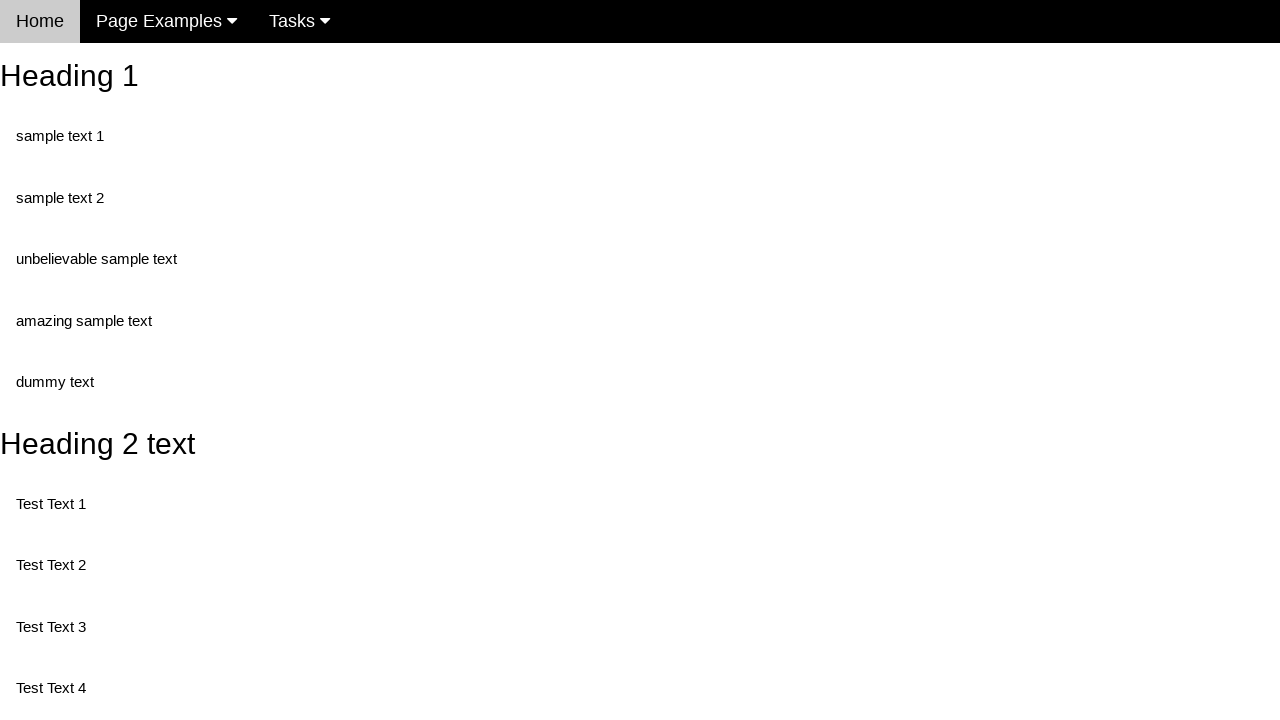

Retrieved text content from element: 'Test Text 6'
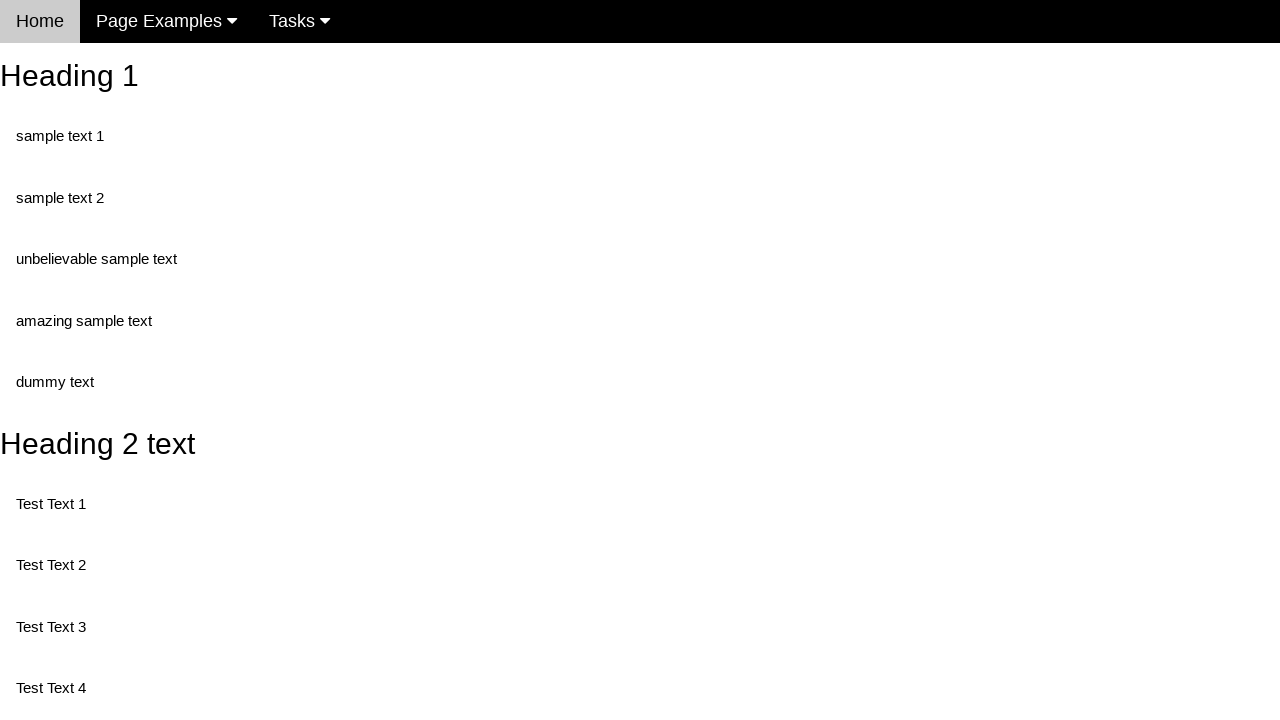

Asserted element text 'Test Text 6' does not equal '190'
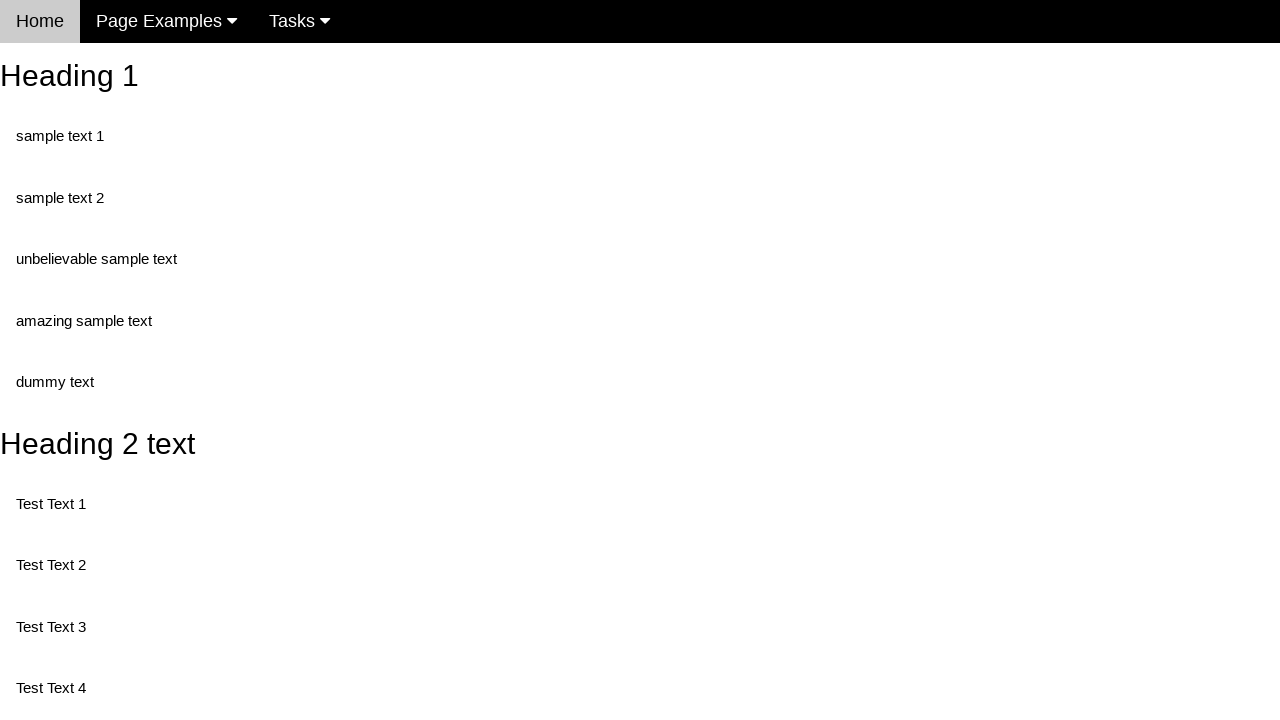

Asserted element text 'Test Text 6' does not contain '190'
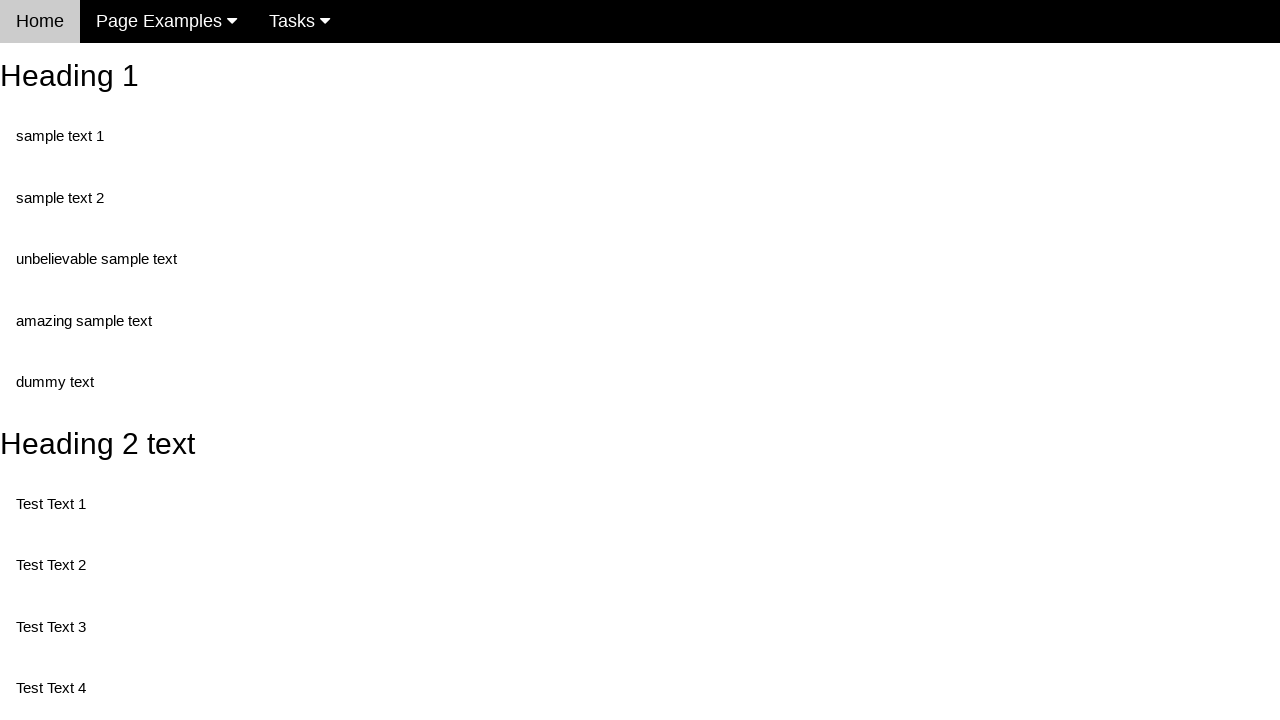

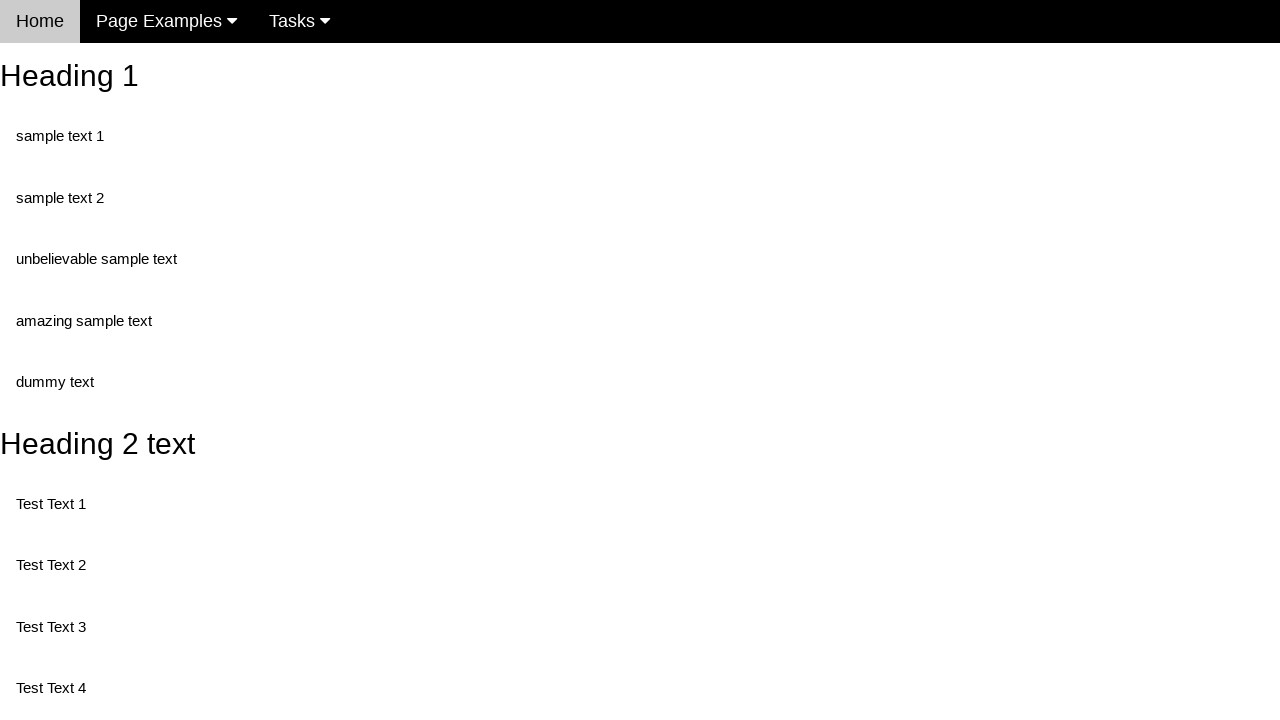